Tests opening a new browser window using Playwright, navigates to a different page in the new window, and verifies that two browser contexts/pages exist.

Starting URL: http://the-internet.herokuapp.com/windows

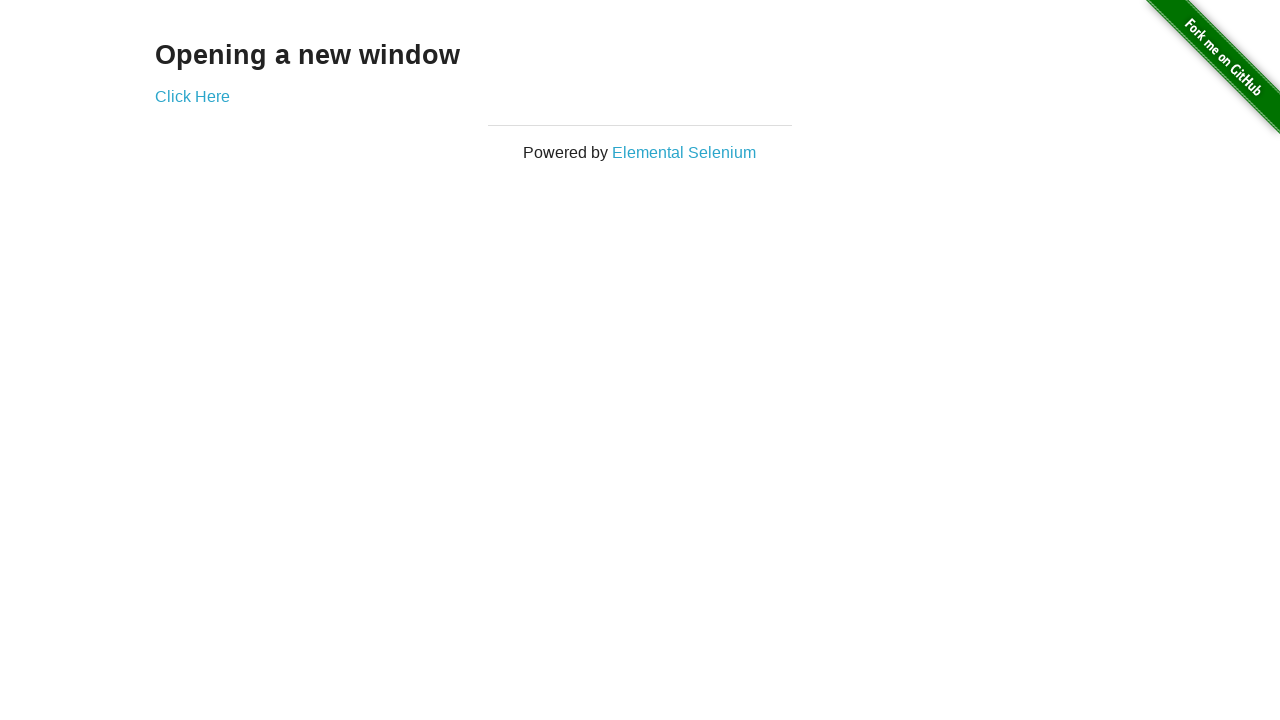

Opened a new browser page/window
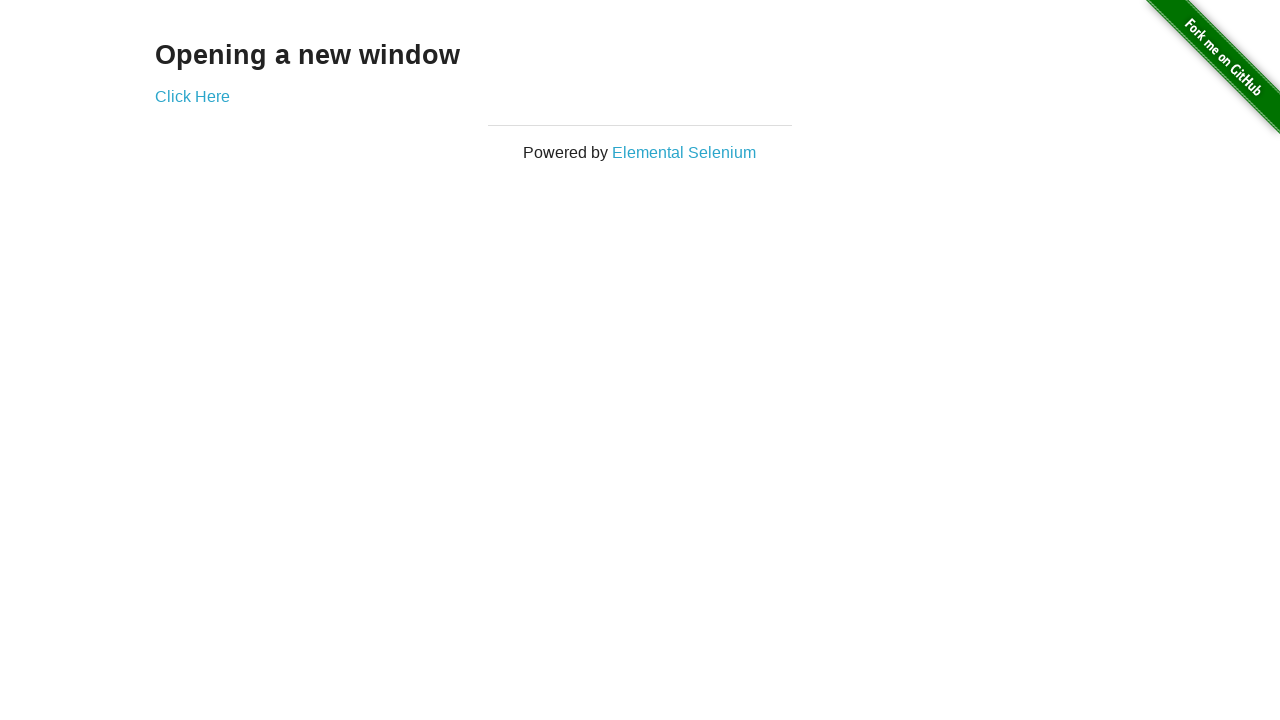

Navigated new page to typos URL
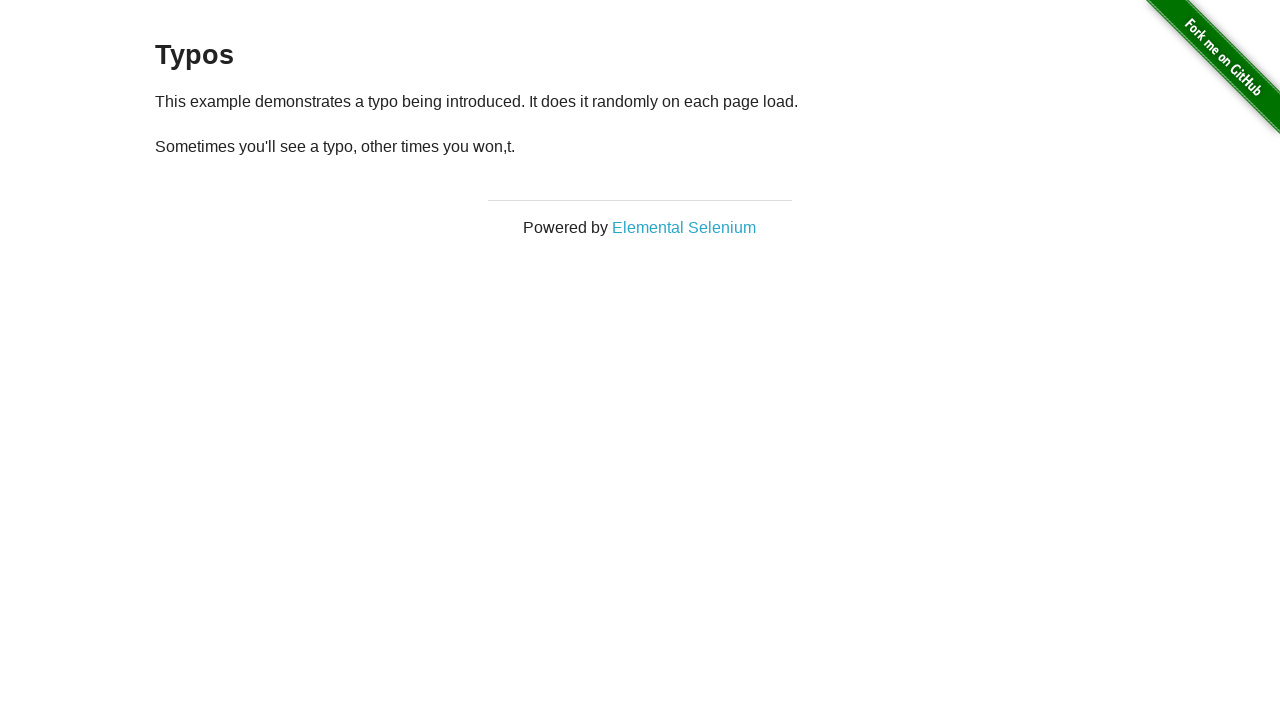

New page finished loading (domcontentloaded)
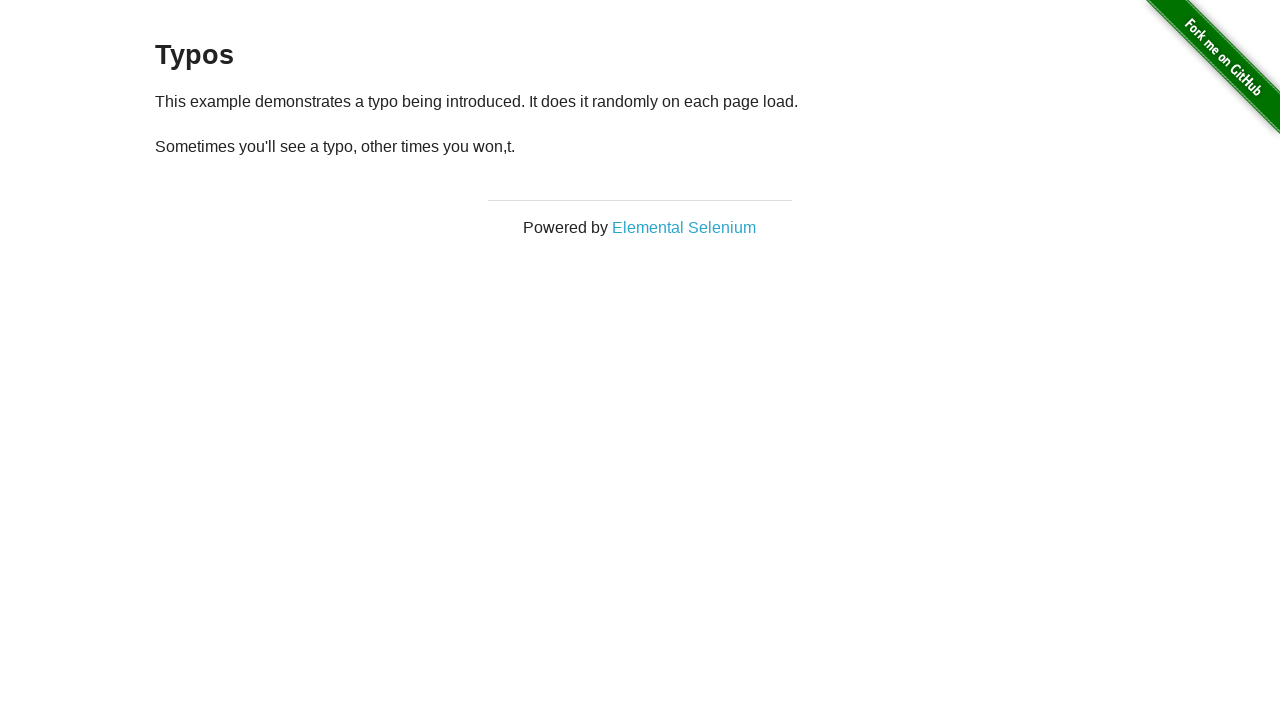

Verified that 2 browser pages are open in the context
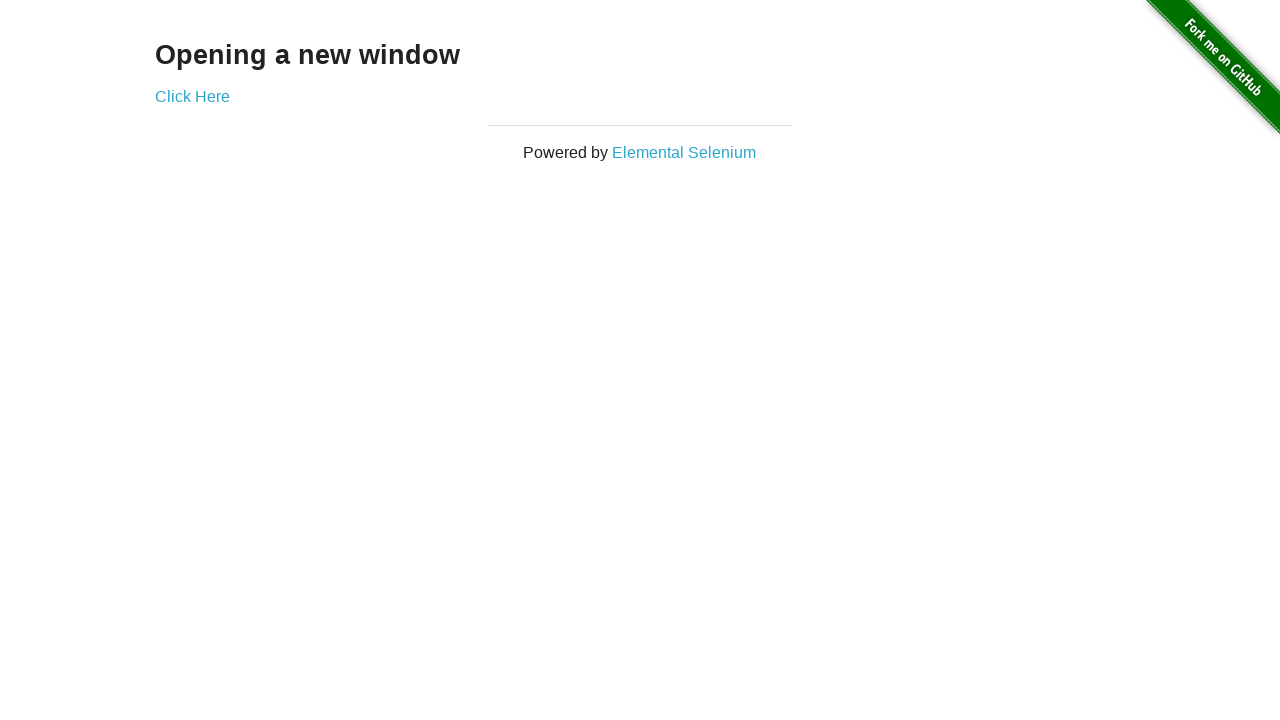

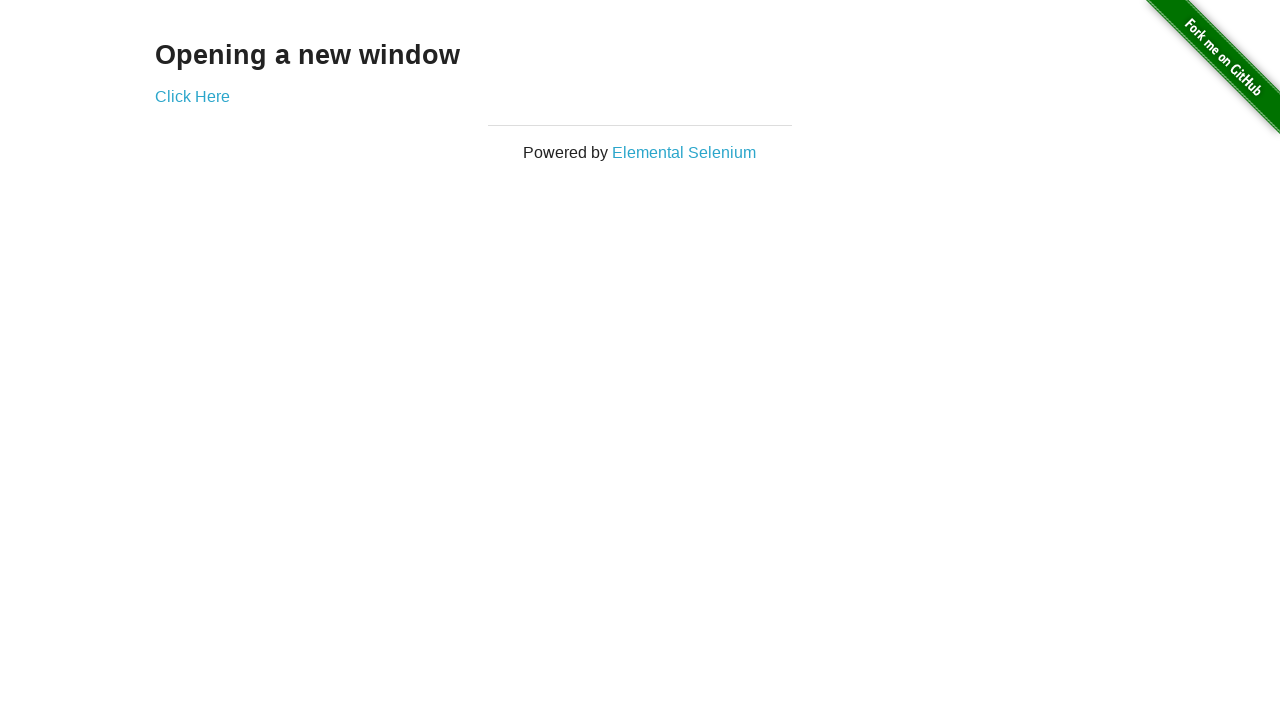